Tests XPath selector usage by filling and clearing email field

Starting URL: https://login.ubuntu.com/

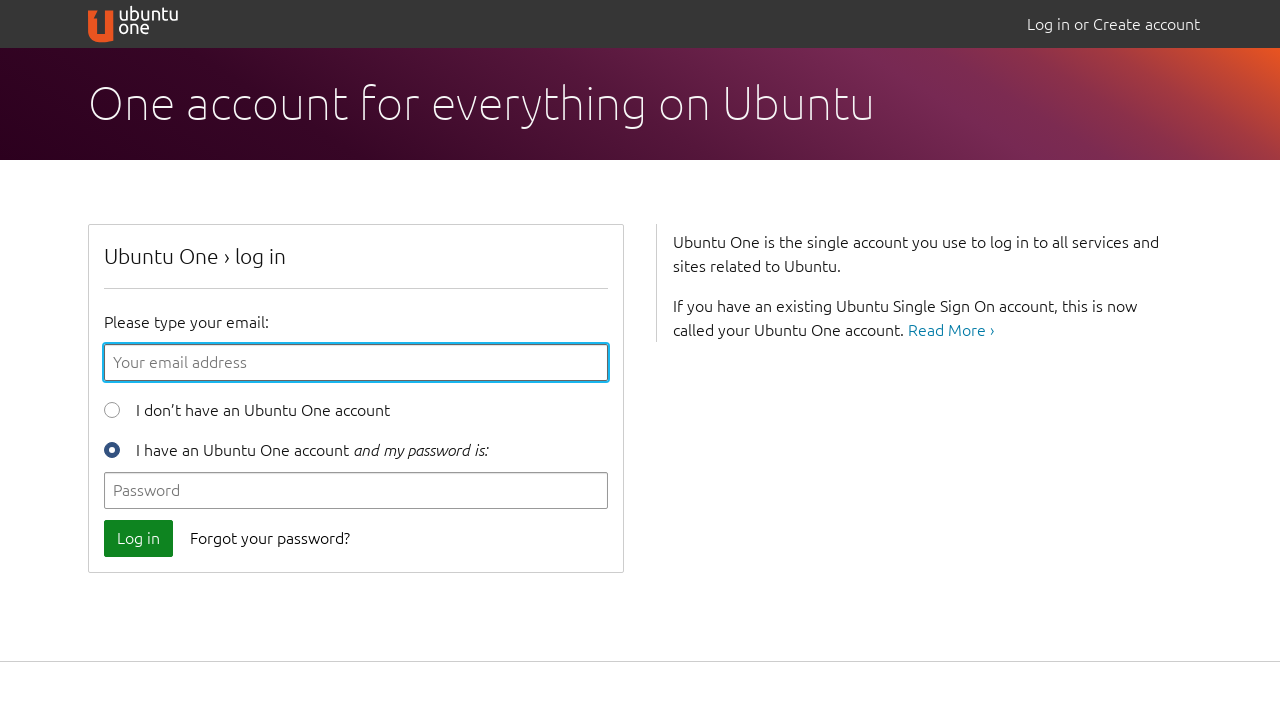

Filled email field with 'test@gmail.com' using XPath selector on //form[@id='login-form']//input[@id='id_email']
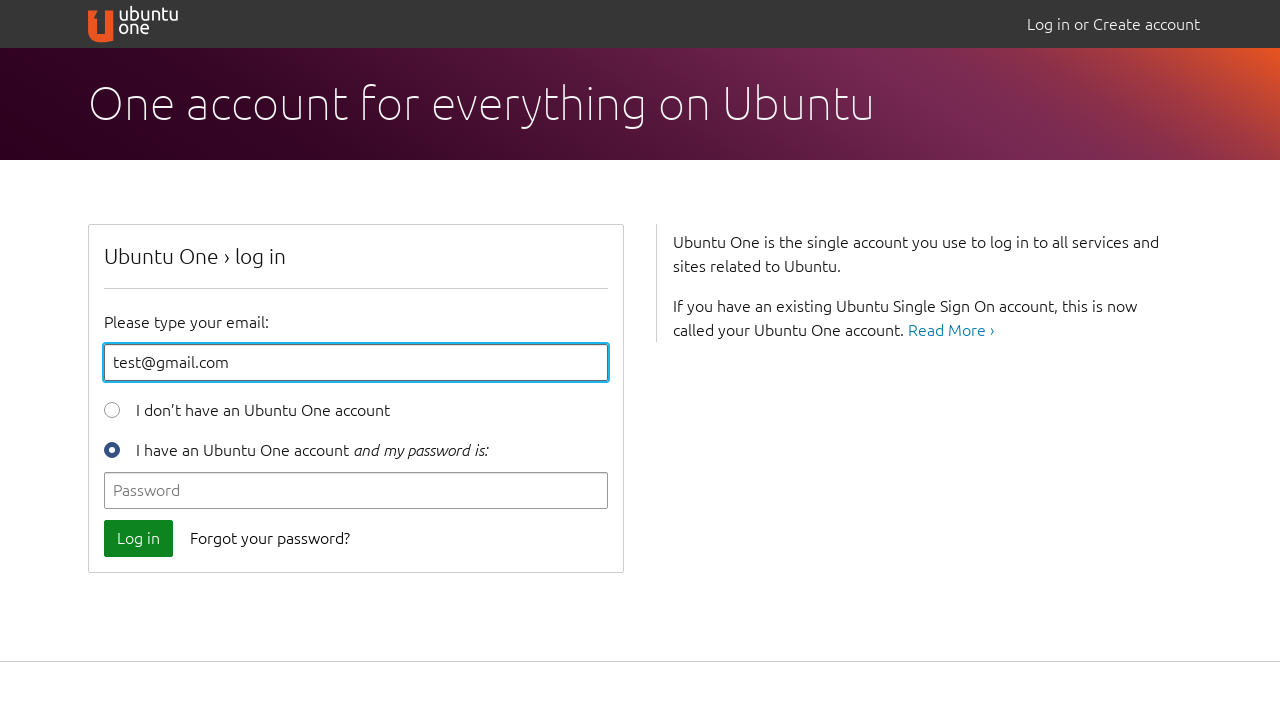

Waited 3 seconds for UI response
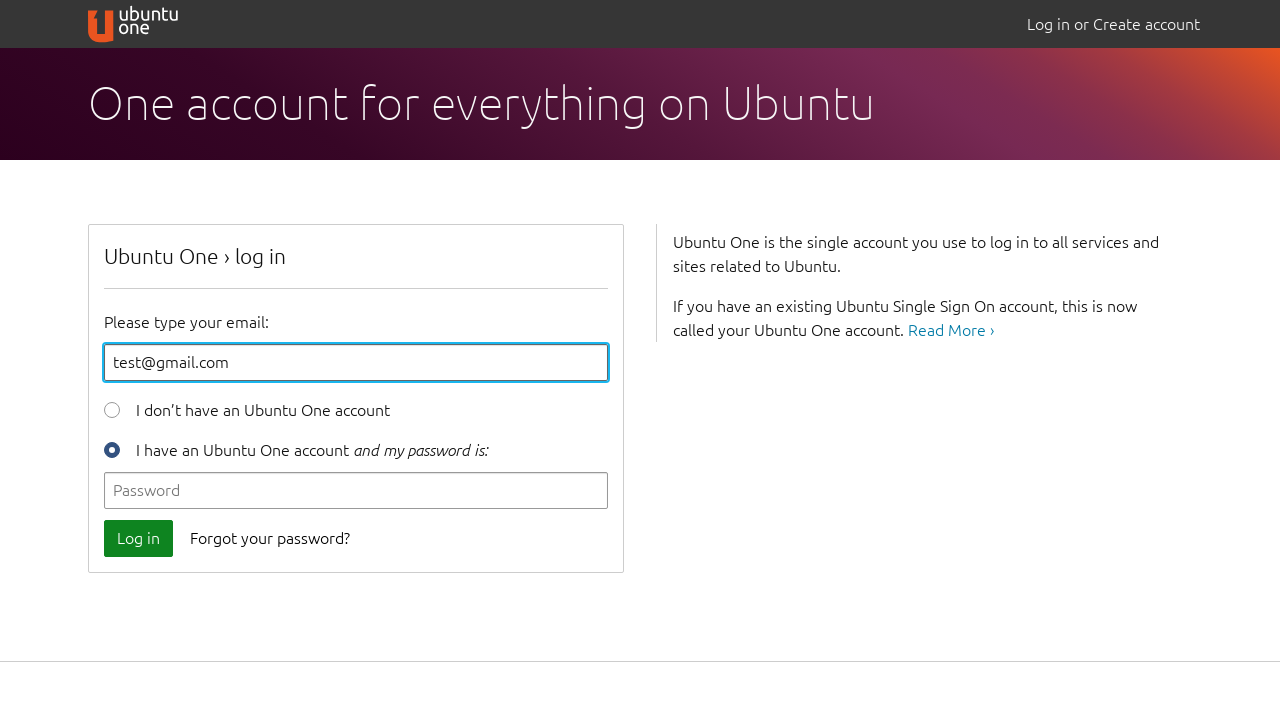

Cleared email field using XPath selector on //form[@id='login-form']//input[@id='id_email']
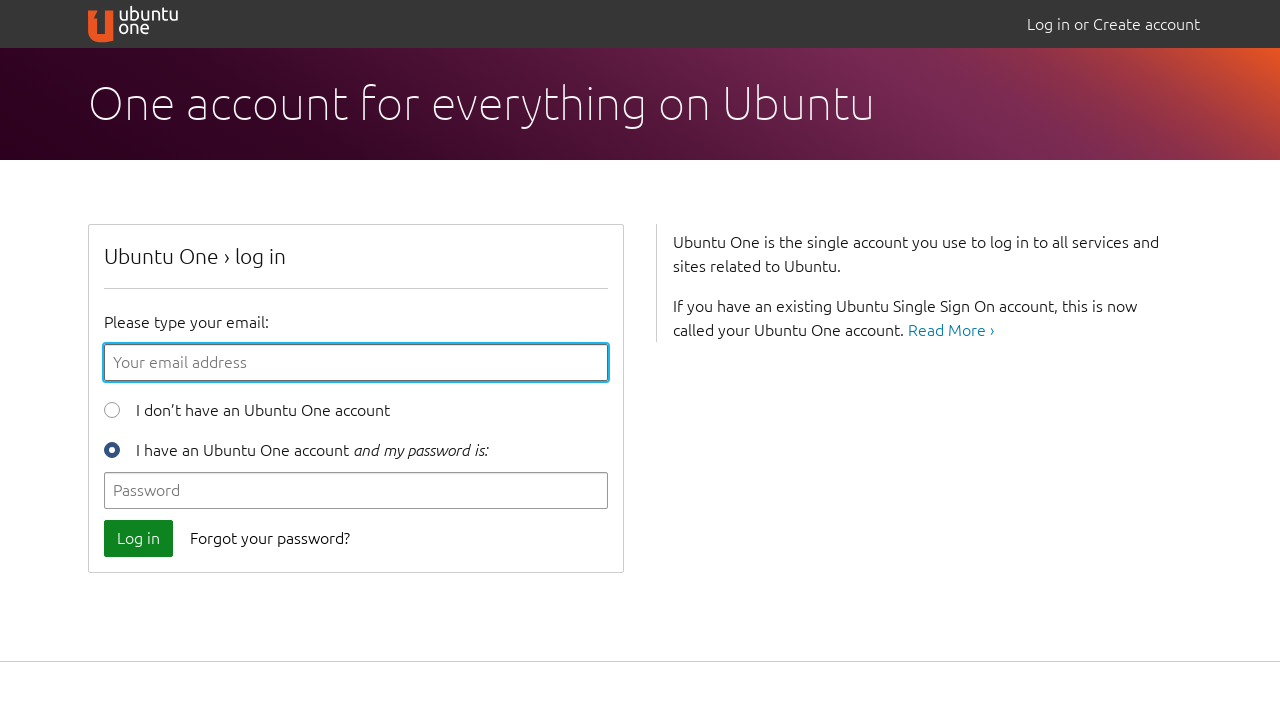

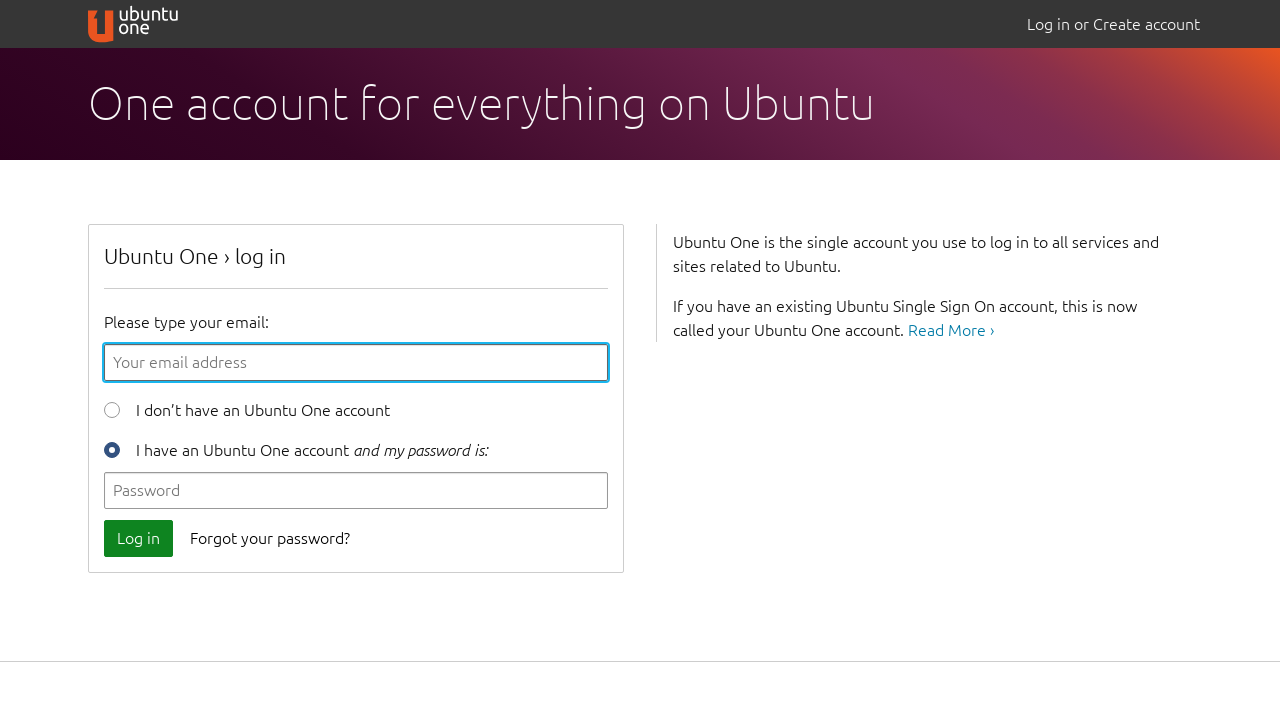